Tests an e-commerce site by validating category navigation, adding a product to cart, proceeding to checkout, and filling out a contact form

Starting URL: https://ronaldjps20.github.io/proyecto_final/

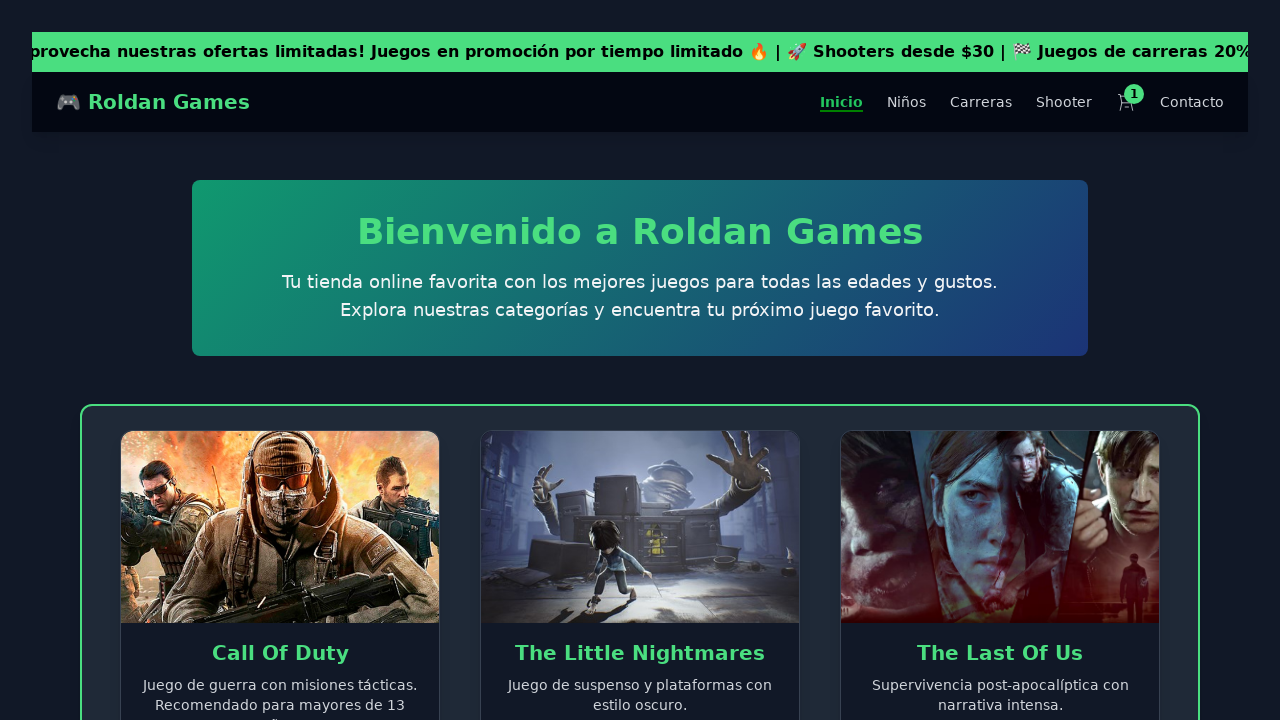

Clicked 'Niños' category at (906, 102) on #ninos
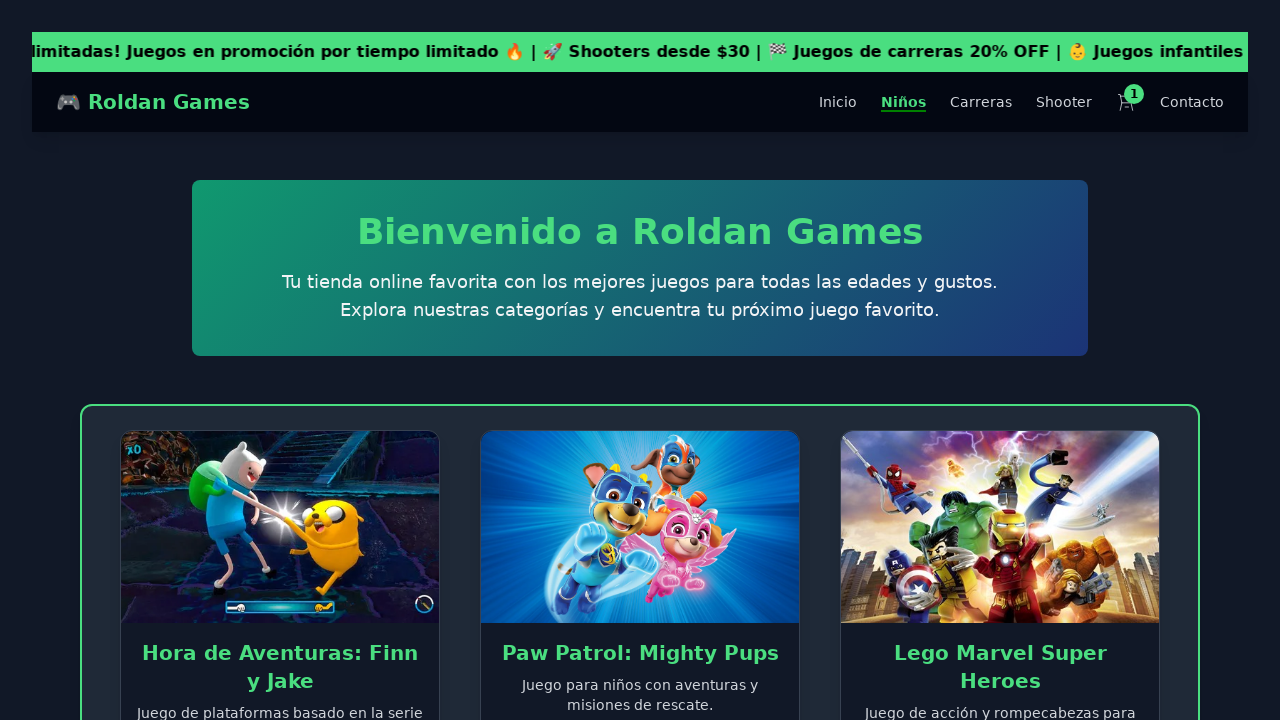

Clicked 'Carreras' category at (981, 102) on #carreras
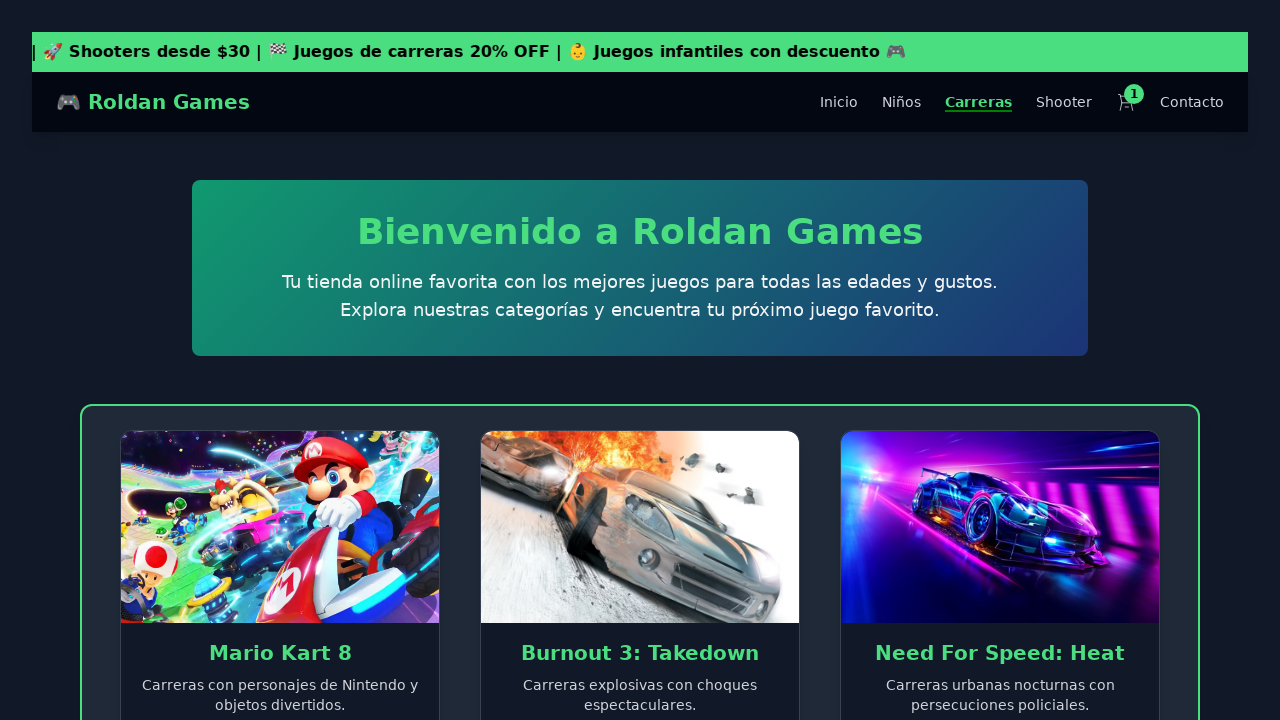

Clicked 'Shooters' category at (1064, 102) on #shooters
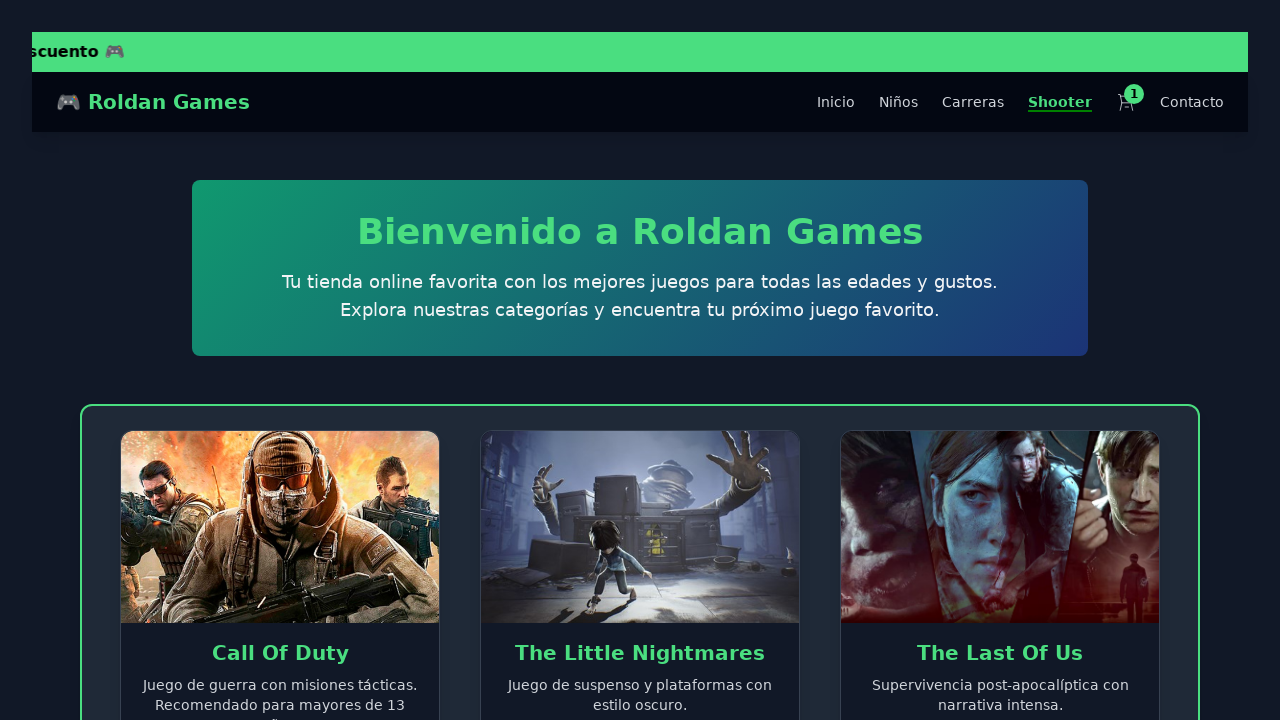

Scrolled to top of page
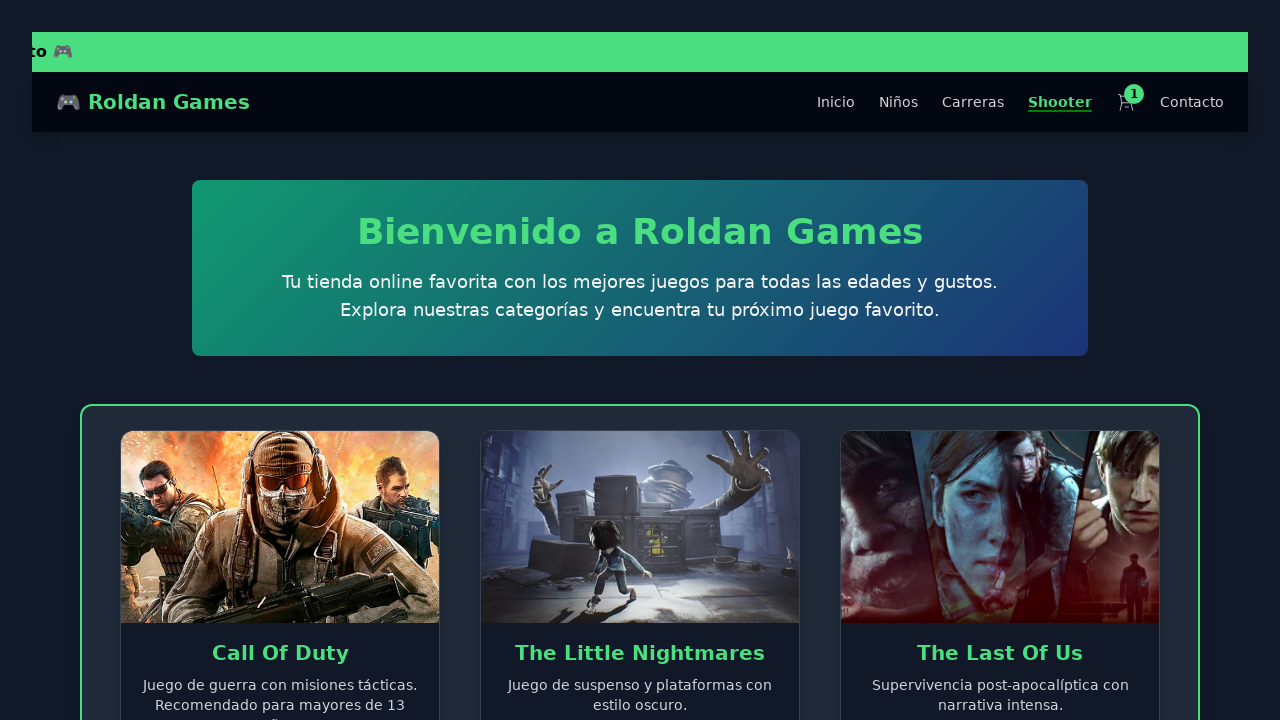

Clicked 'Add to Cart' button for first product at (280, 360) on .add-to-cart-btn
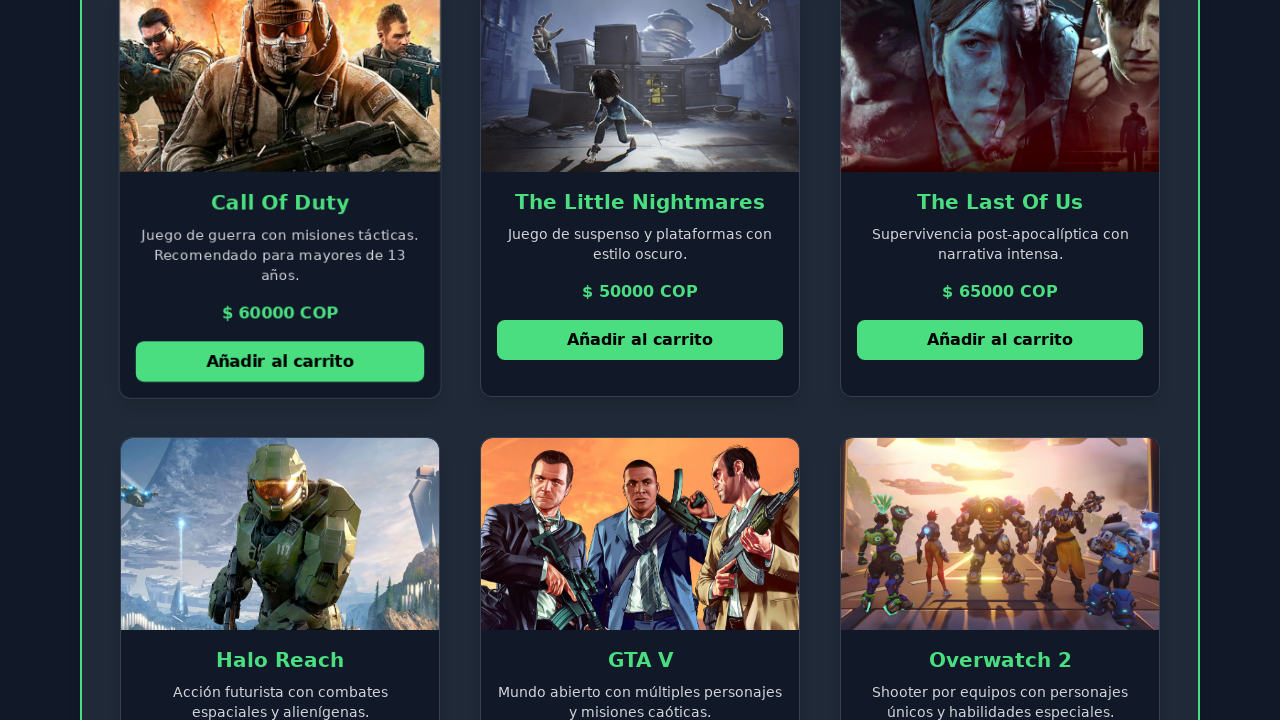

Clicked cart button to open cart at (1126, 102) on #cart-button
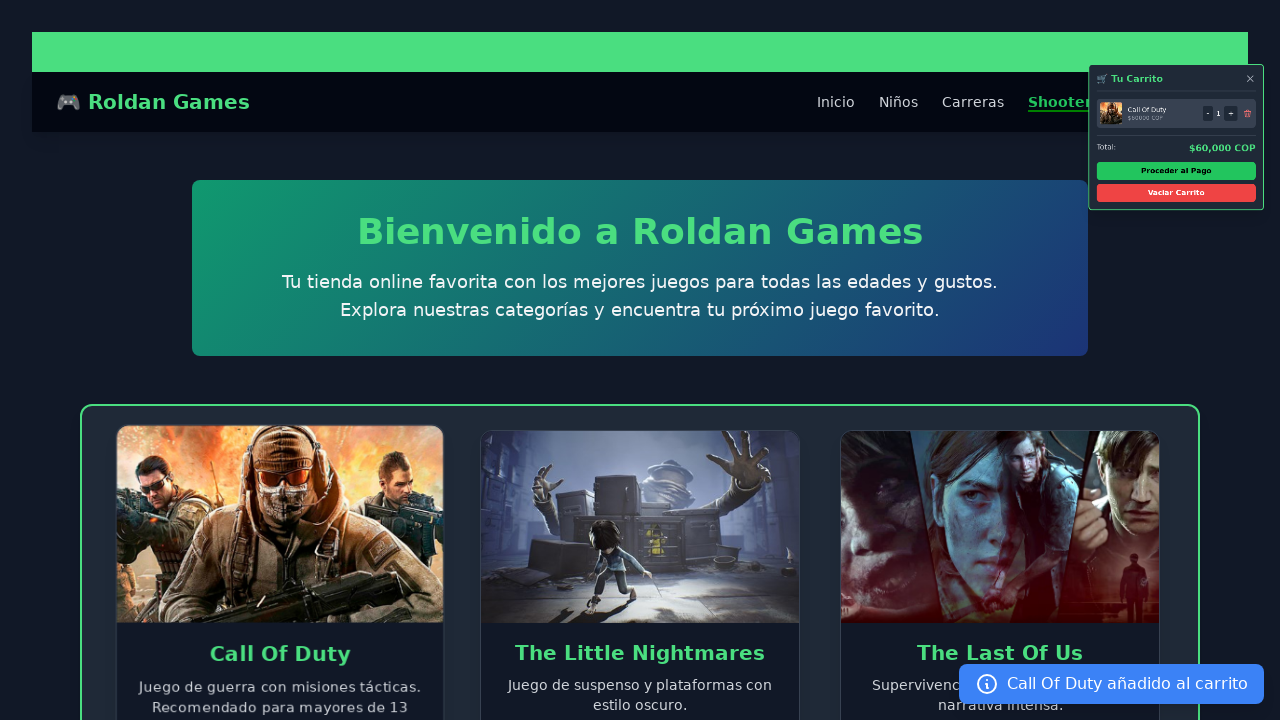

Checkout button became visible
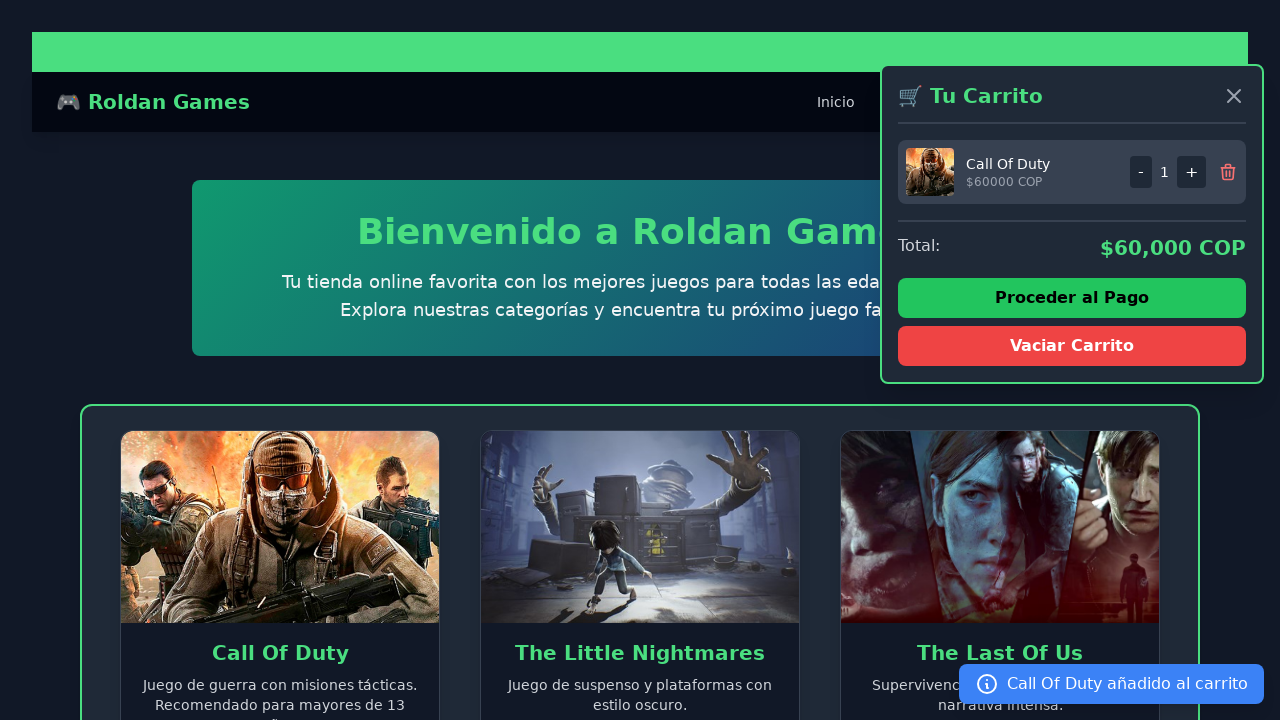

Clicked checkout button to proceed to checkout at (1072, 298) on #checkout-button
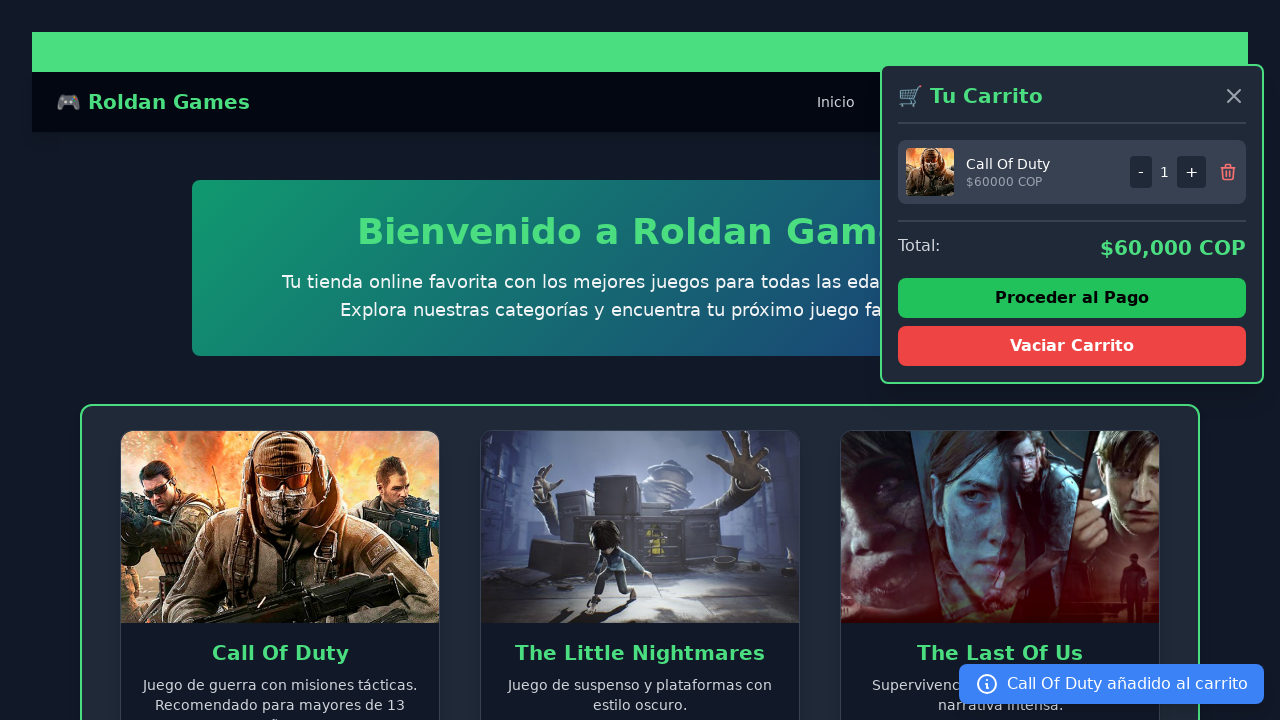

Clicked 'Contacto' link to navigate to contact form at (1192, 8) on #contacto
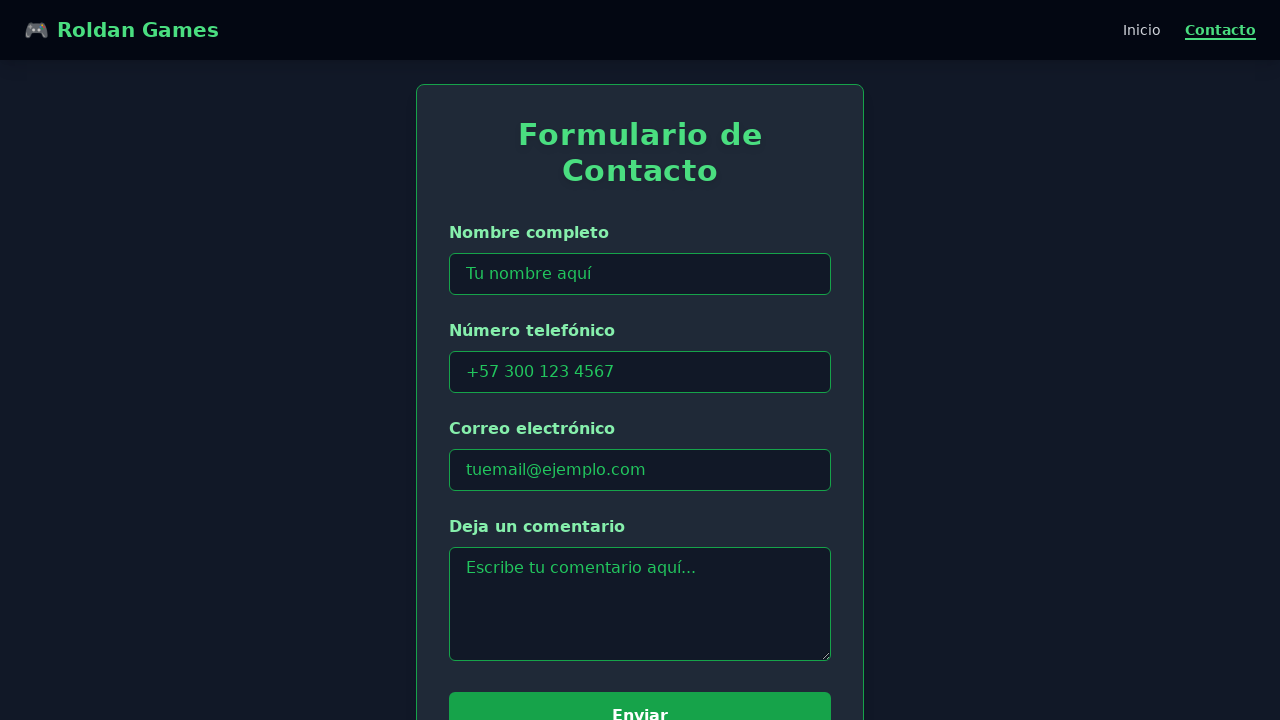

Filled nombre field with 'Ronald Possu' on #nombre
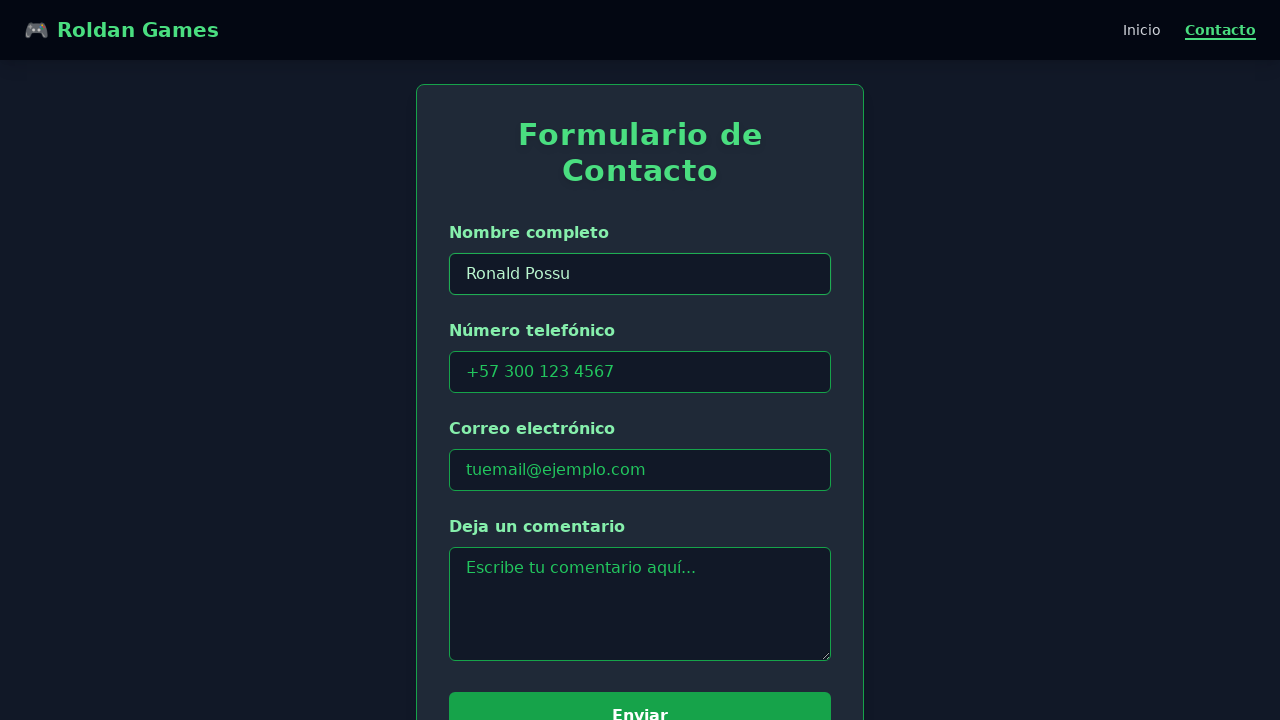

Filled numero field with '3004887978' on #numero
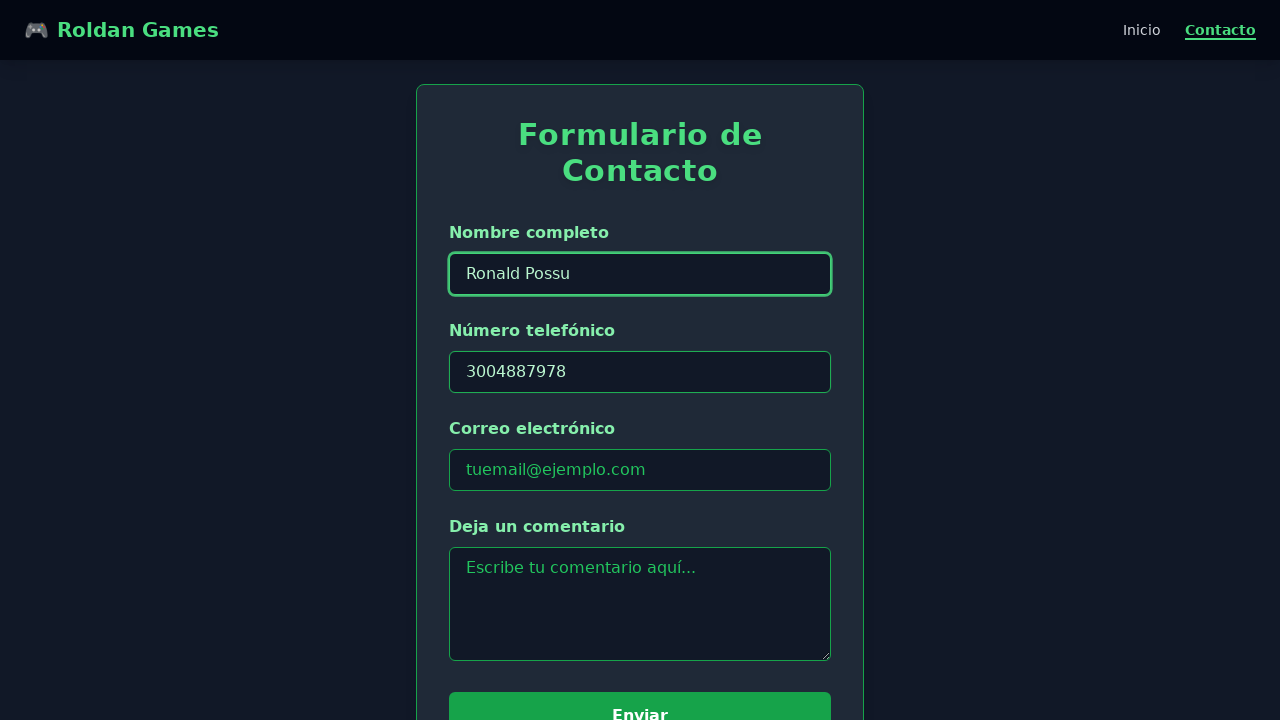

Filled correo field with 'ronalp@gmail.com' on #correo
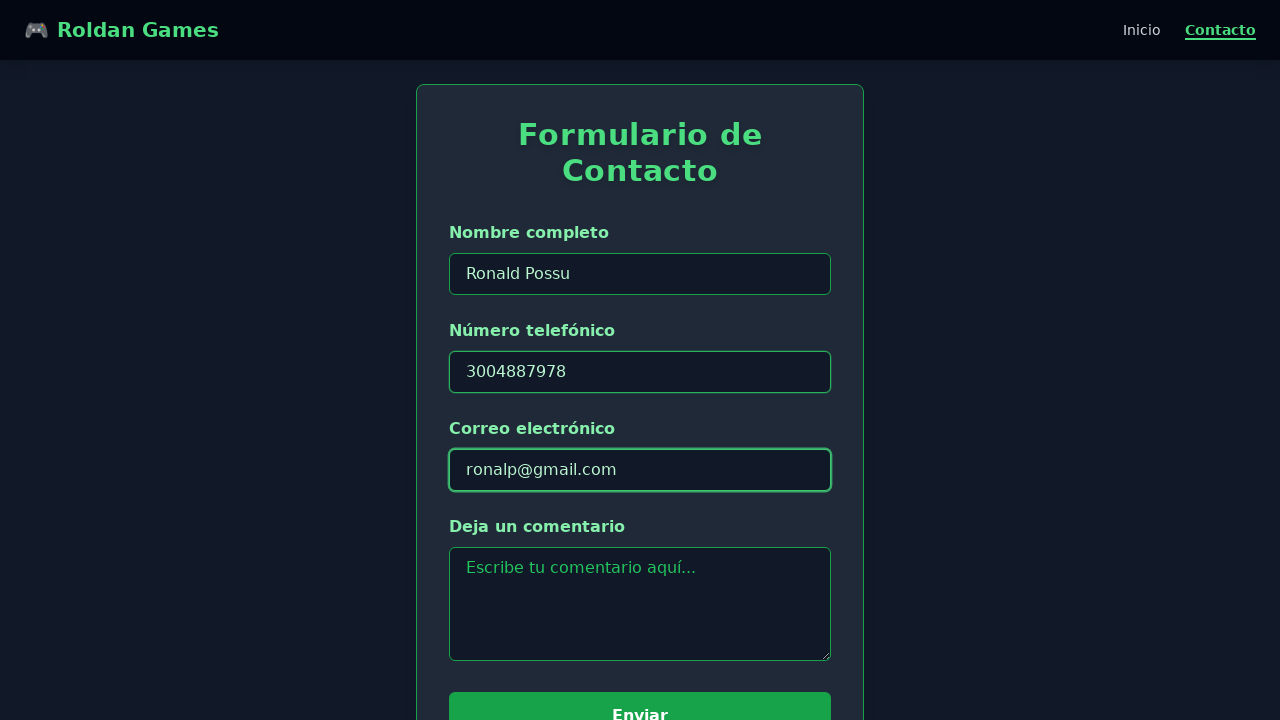

Filled comentario field with test submission message on #comentario
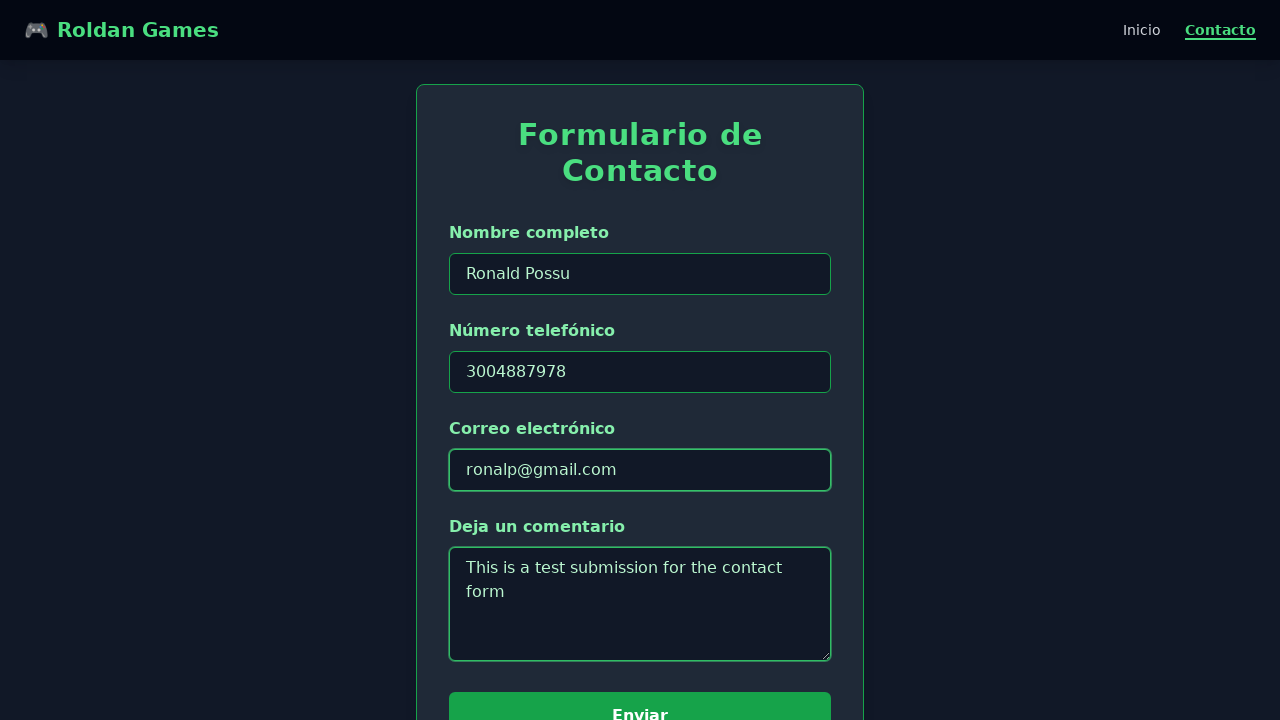

Clicked submit button to send contact form at (640, 696) on button
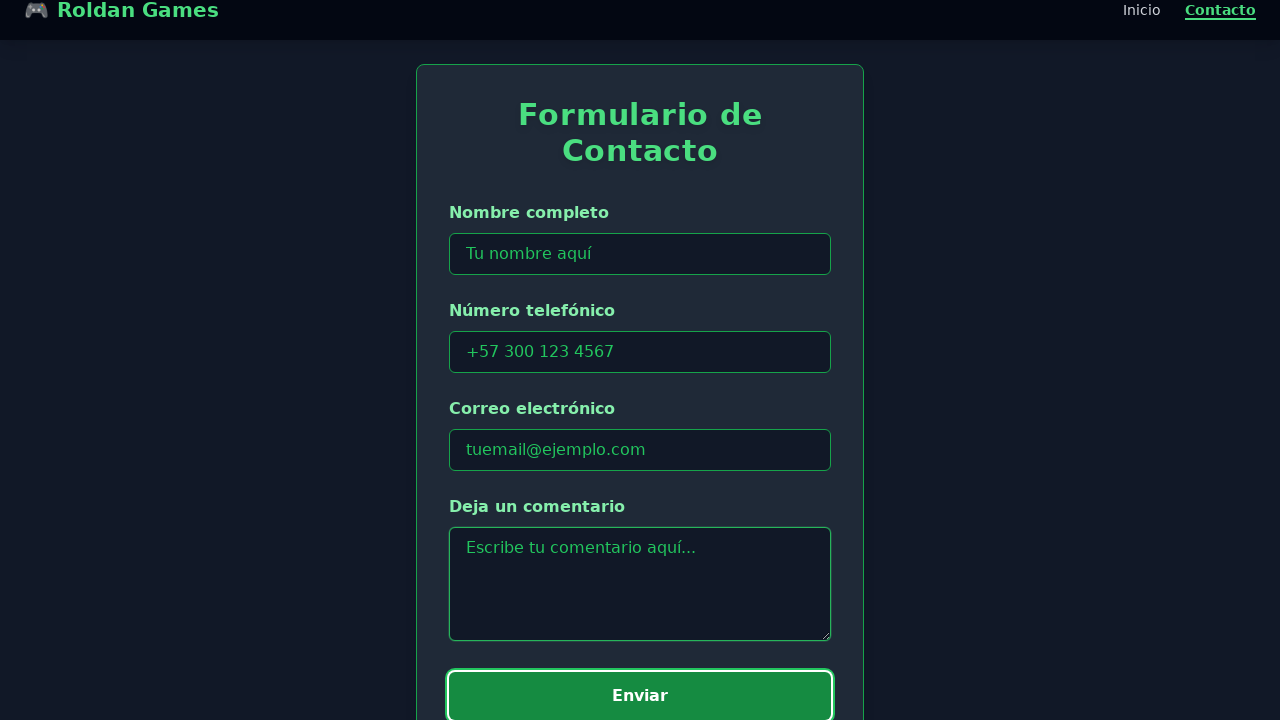

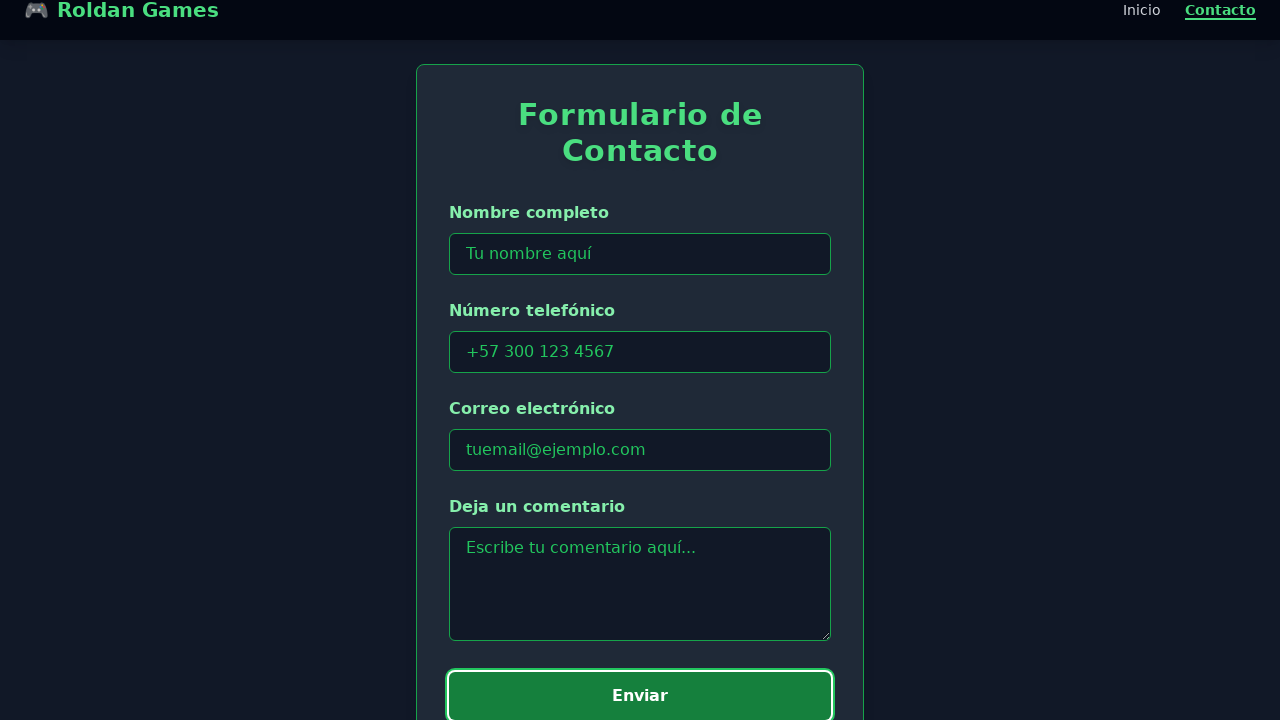